Tests browser back button navigation through filter states

Starting URL: https://demo.playwright.dev/todomvc

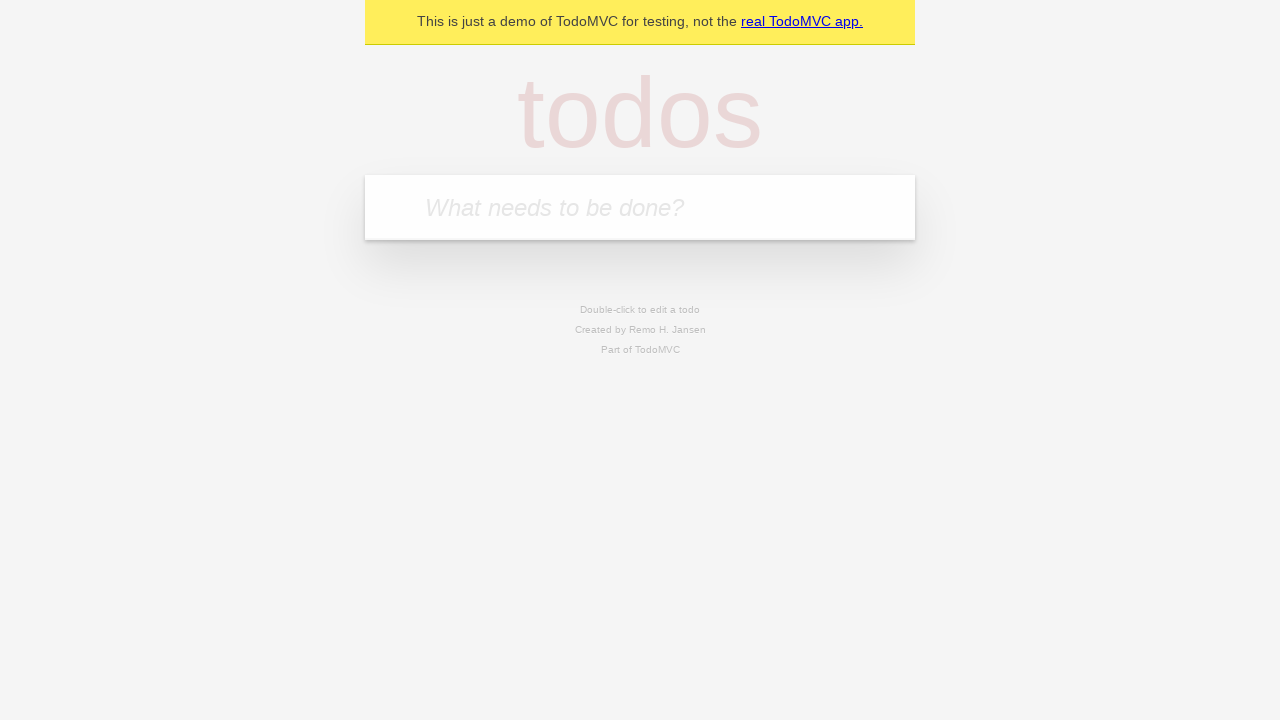

Filled new todo input with 'buy some cheese' on .new-todo
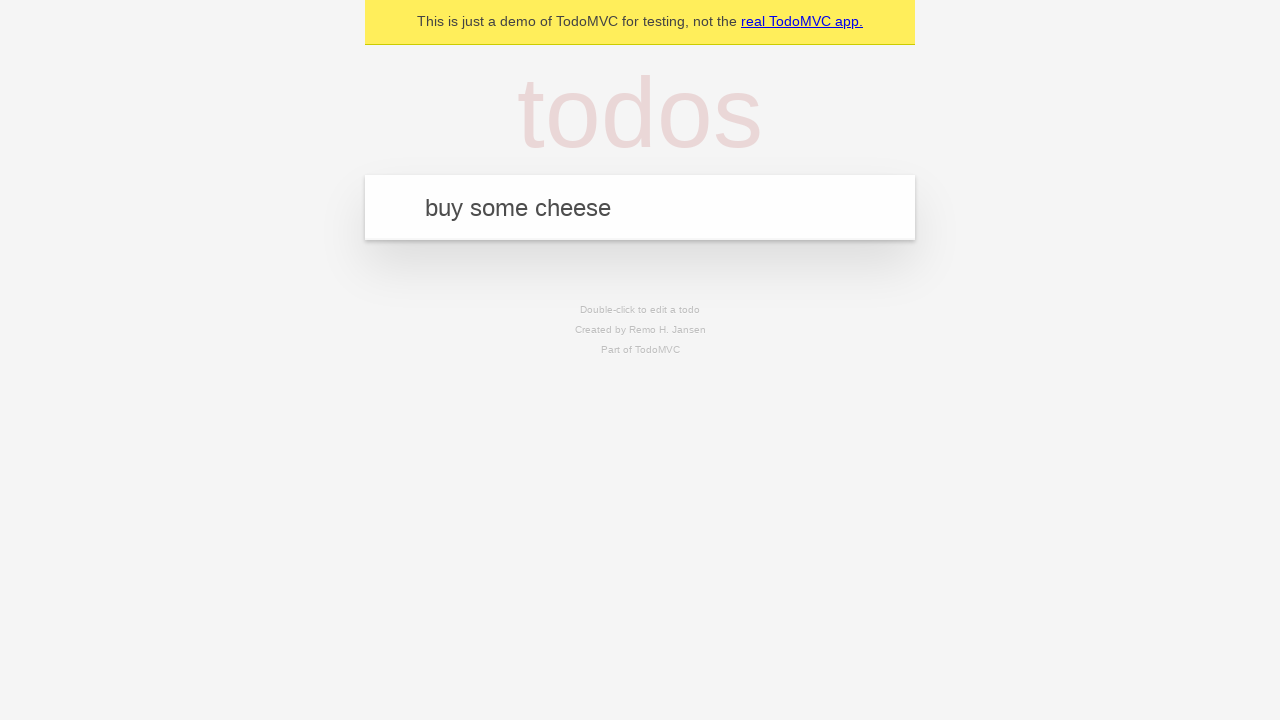

Pressed Enter to create first todo on .new-todo
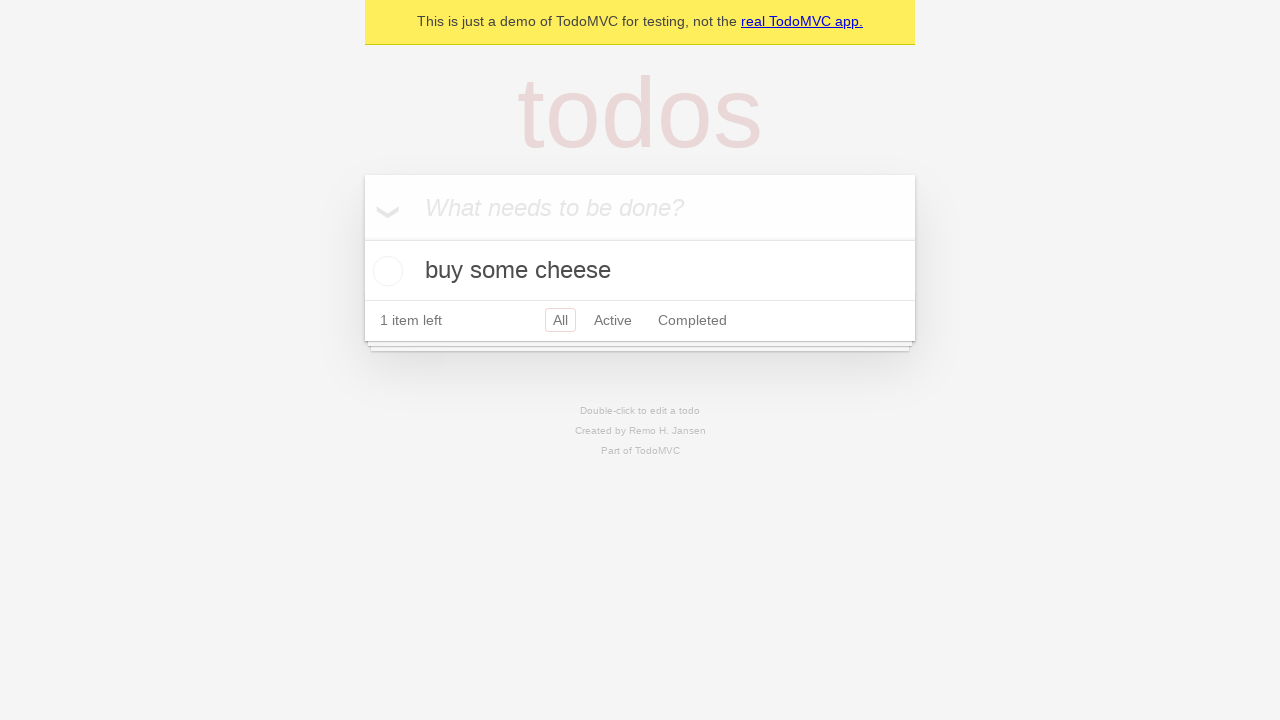

Filled new todo input with 'feed the cat' on .new-todo
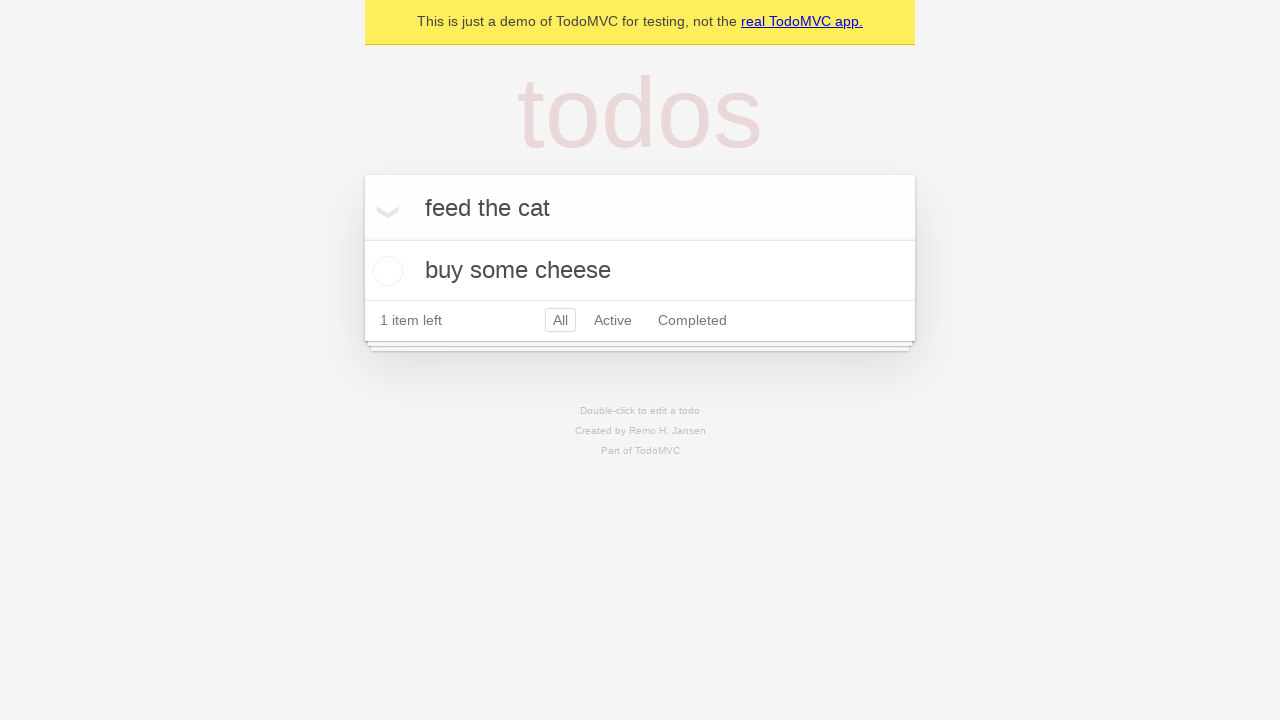

Pressed Enter to create second todo on .new-todo
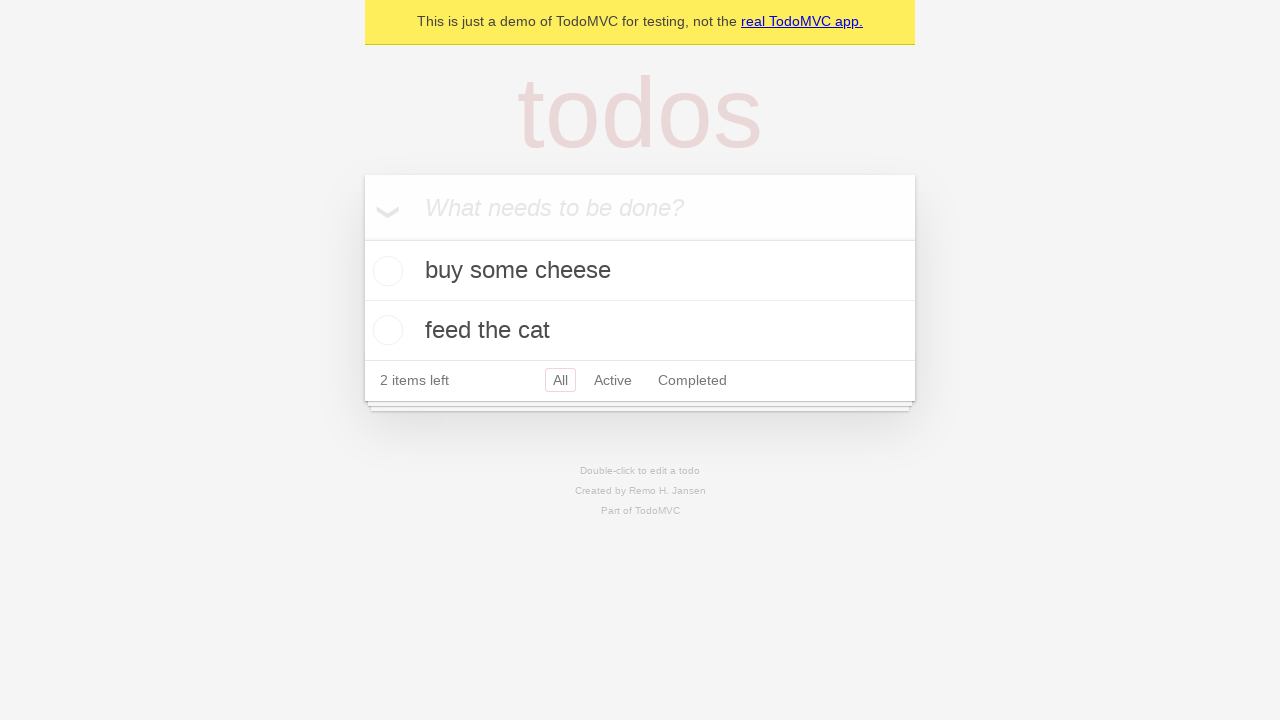

Filled new todo input with 'book a doctors appointment' on .new-todo
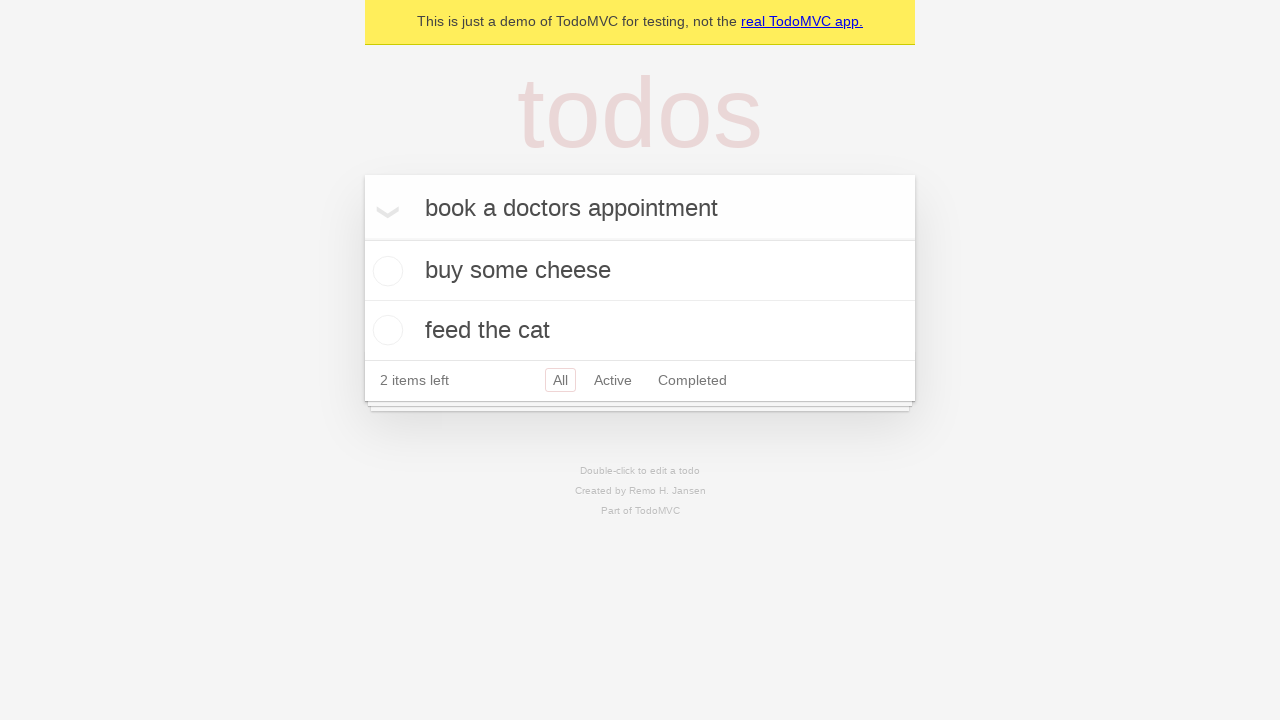

Pressed Enter to create third todo on .new-todo
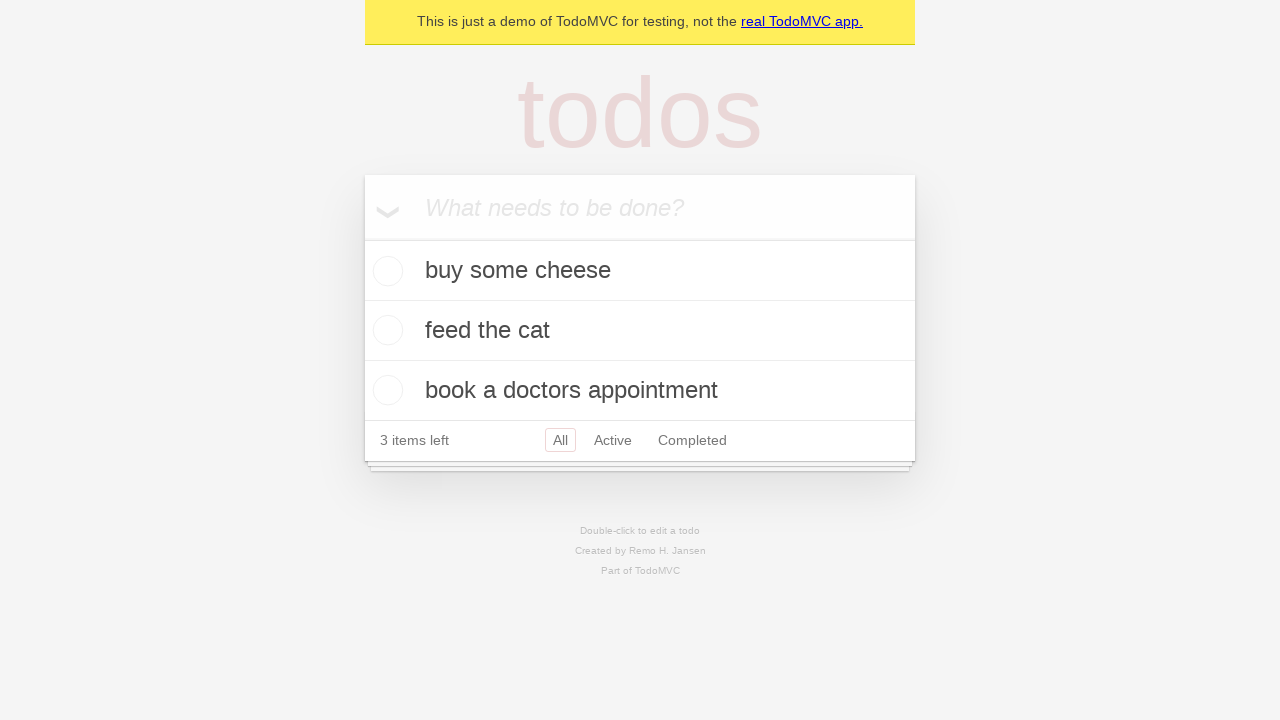

Marked second todo as completed at (385, 330) on .todo-list li .toggle >> nth=1
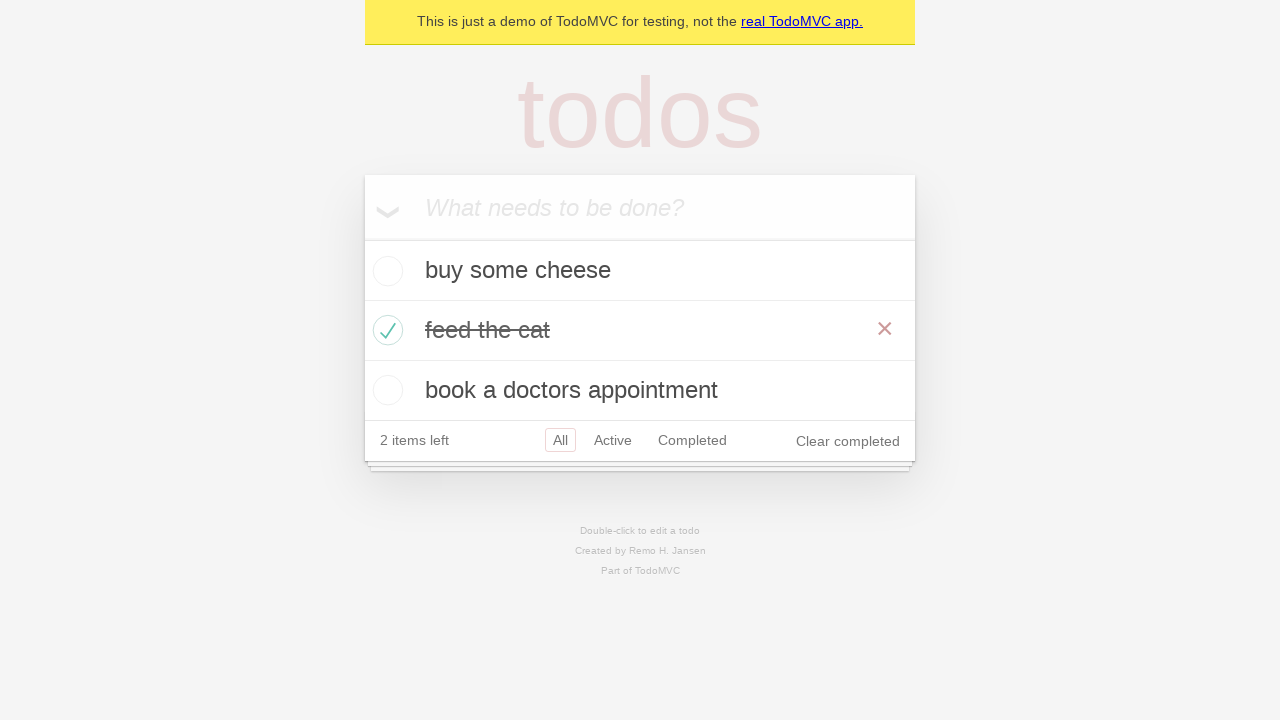

Clicked 'All' filter at (560, 440) on .filters >> text=All
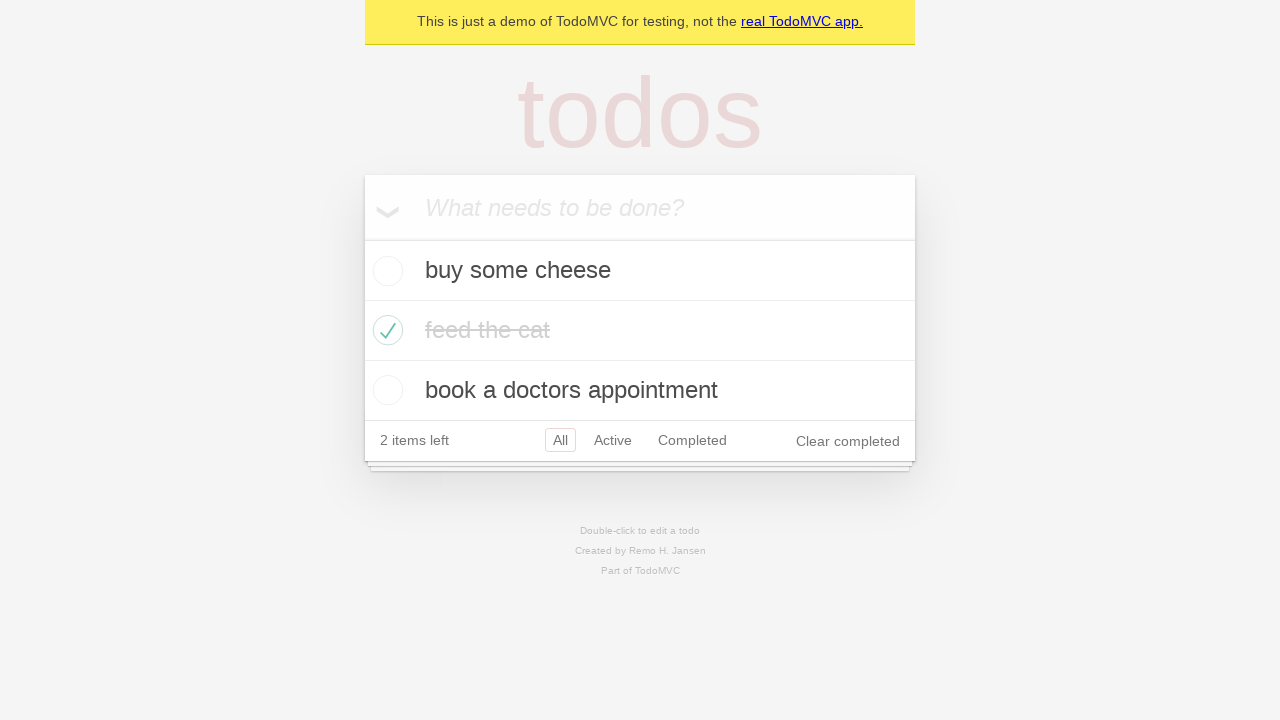

Clicked 'Active' filter at (613, 440) on .filters >> text=Active
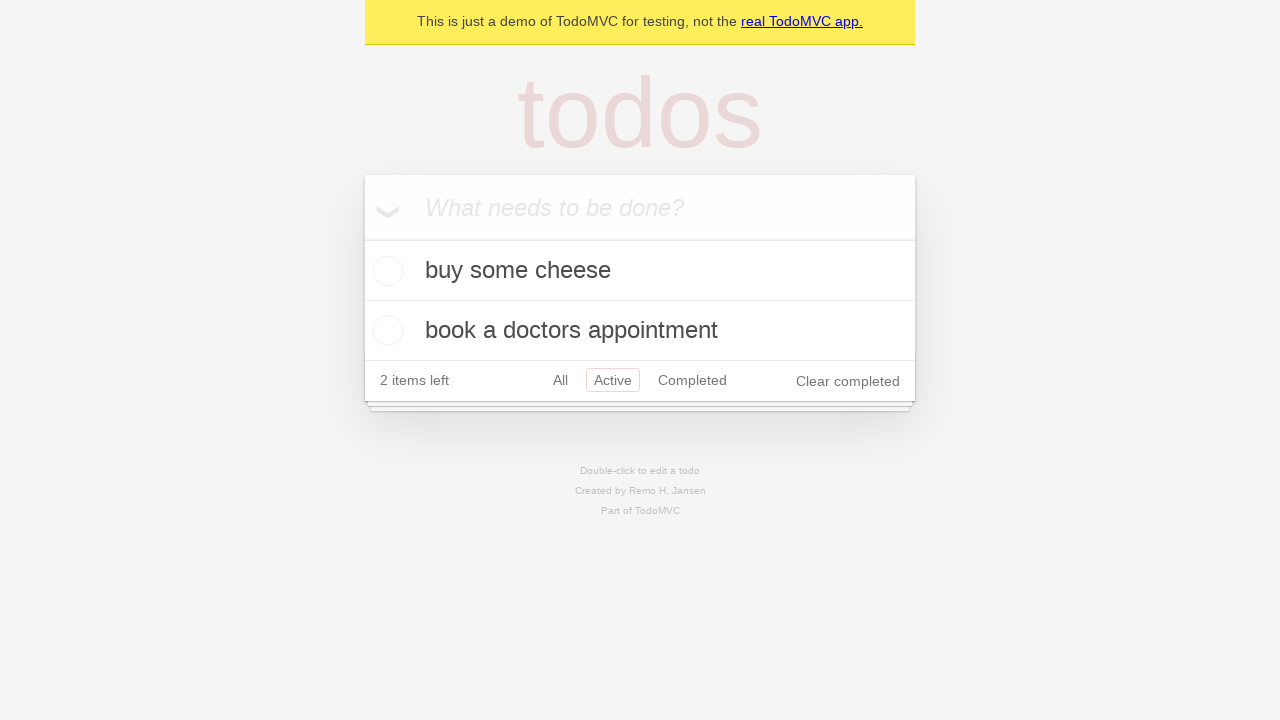

Clicked 'Completed' filter at (692, 380) on .filters >> text=Completed
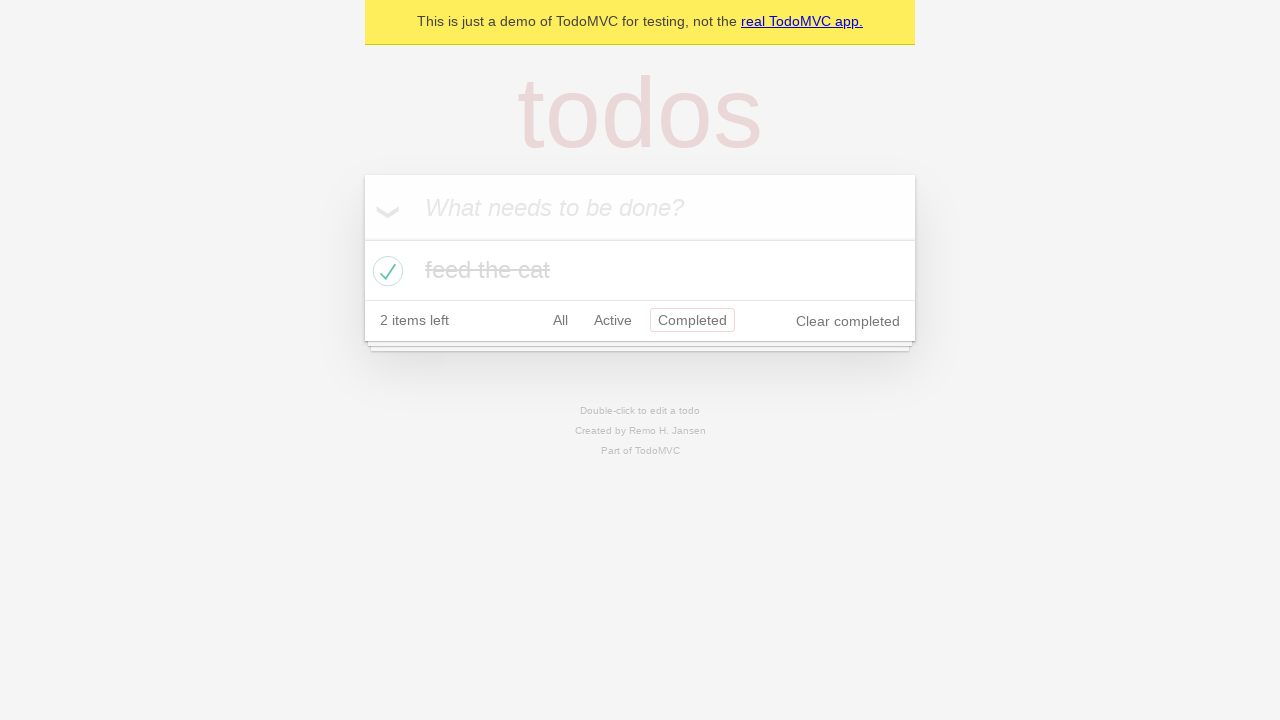

Navigated back to 'Active' filter state
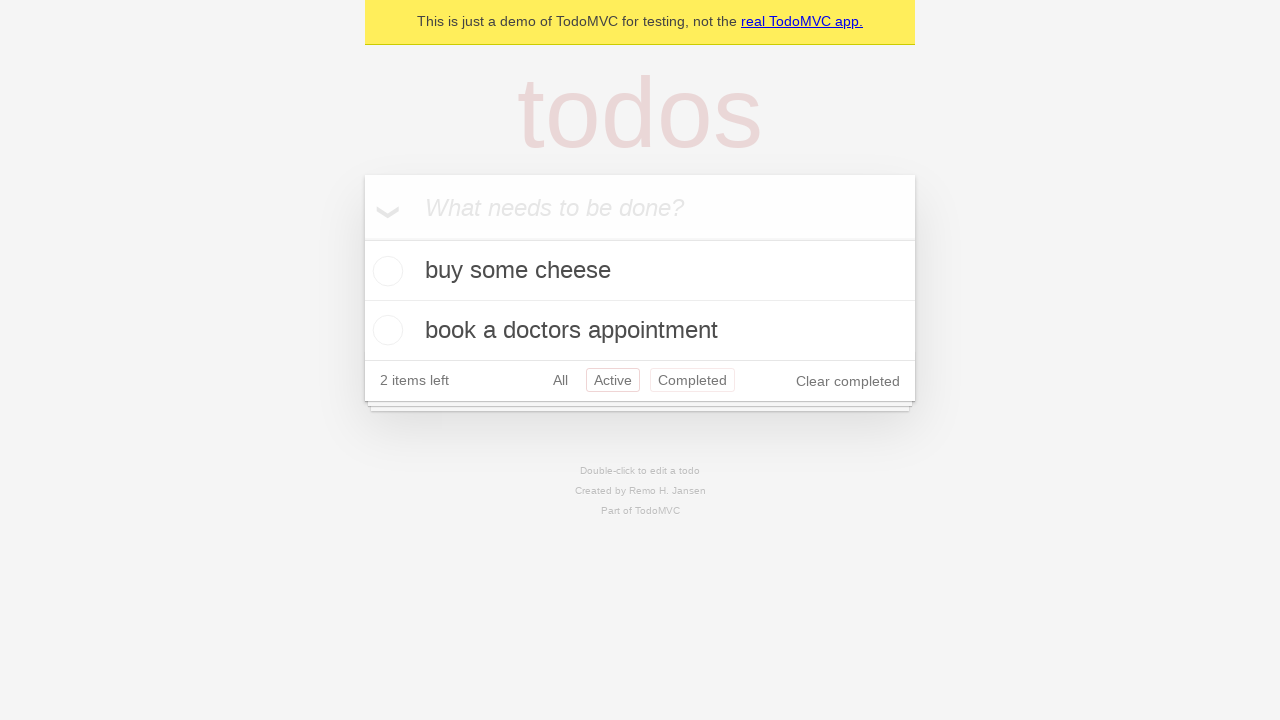

Navigated back to 'All' filter state
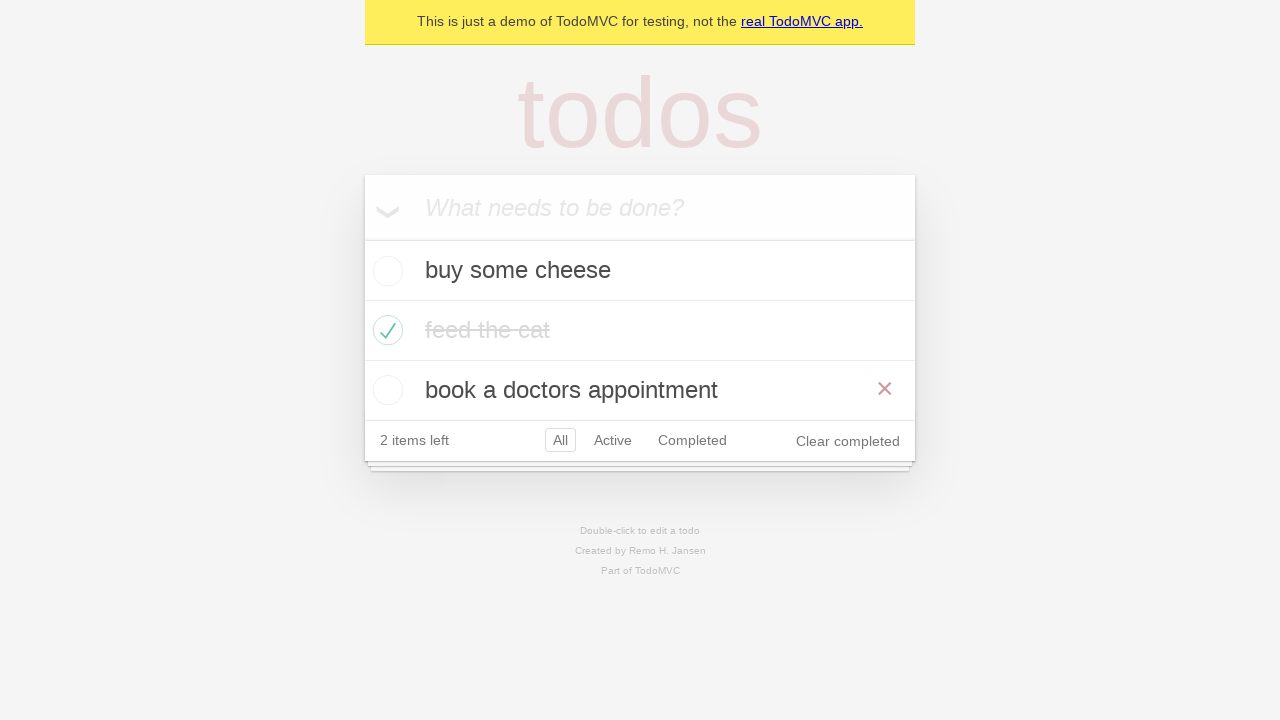

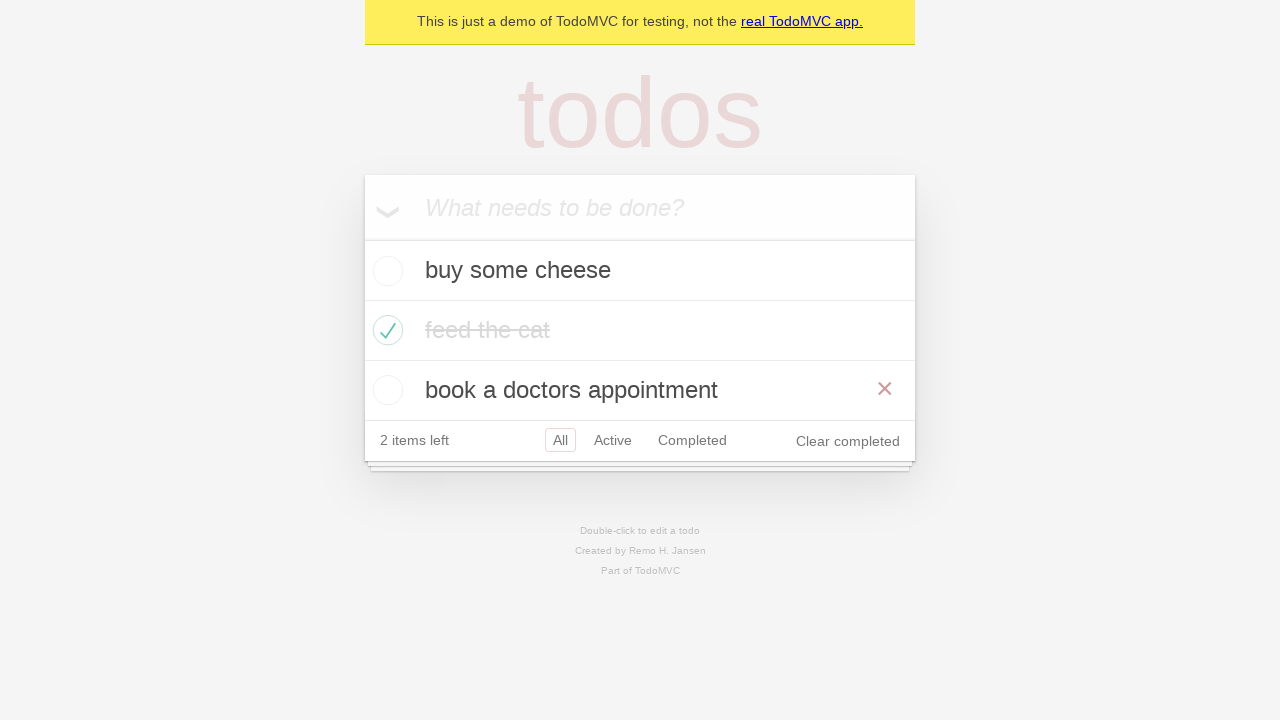